Tests filling out payment form with card details including toggling the CVC hint tooltip.

Starting URL: https://sandbox.cardpay.com/MI/cardpayment2.html?orderXml=PE9SREVSIFdBTExFVF9JRD0nODI5OScgT1JERVJfTlVNQkVSPSc0NTgyMTEnIEFNT1VOVD0nMjkxLjg2JyBDVVJSRU5DWT0nRVVSJyAgRU1BSUw9J2N1c3RvbWVyQGV4YW1wbGUuY29tJz4KPEFERFJFU1MgQ09VTlRSWT0nVVNBJyBTVEFURT0nTlknIFpJUD0nMTAwMDEnIENJVFk9J05ZJyBTVFJFRVQ9JzY3NyBTVFJFRVQnIFBIT05FPSc4NzY5OTA5MCcgVFlQRT0nQklMTElORycvPgo8L09SREVSPg==&sha512=998150a2b27484b776a1628bfe7505a9cb430f276dfa35b14315c1c8f03381a90490f6608f0dcff789273e05926cd782e1bb941418a9673f43c47595aa7b8b0d

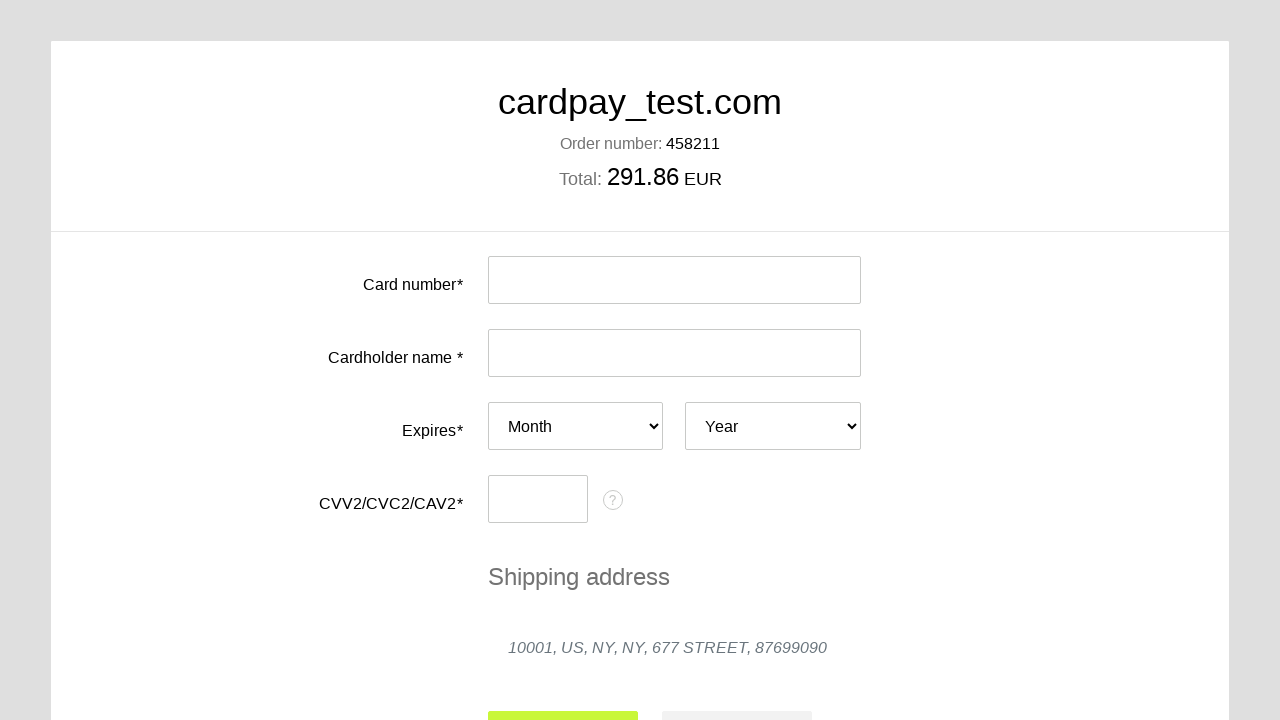

Clicked card number input field at (674, 280) on #input-card-number
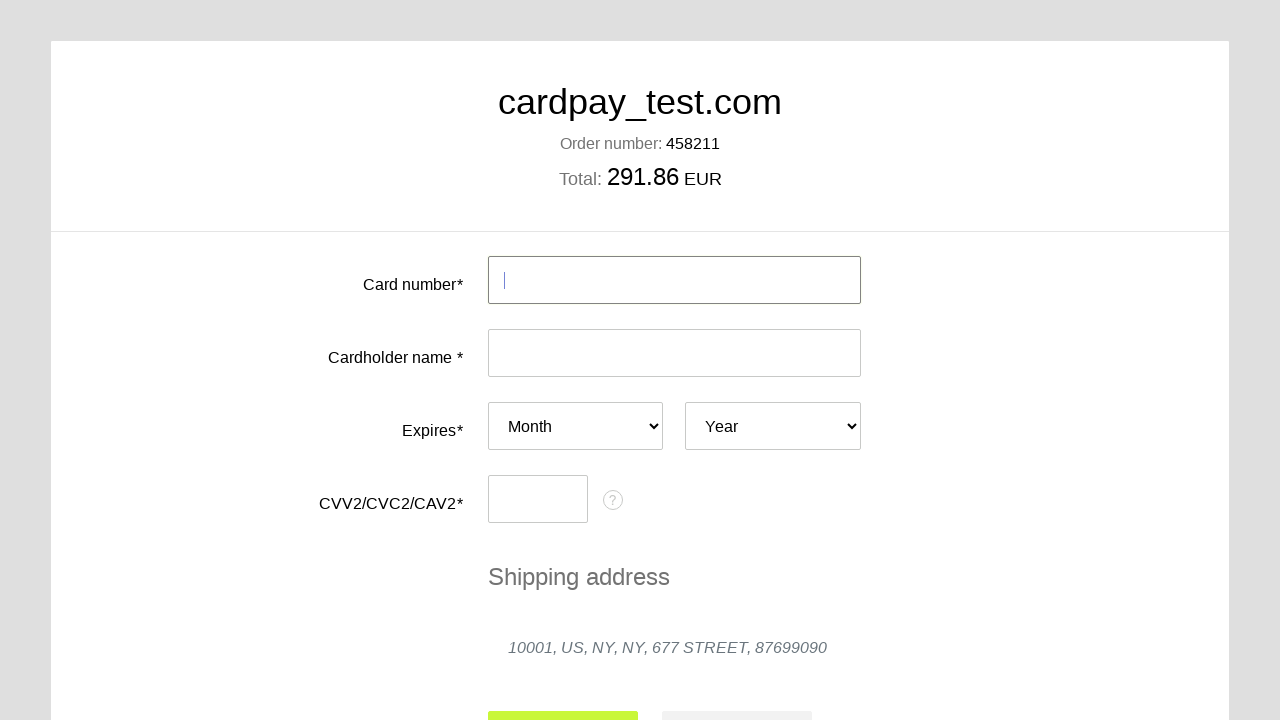

Filled card number field with test card 4000 0000 0000 0036 on #input-card-number
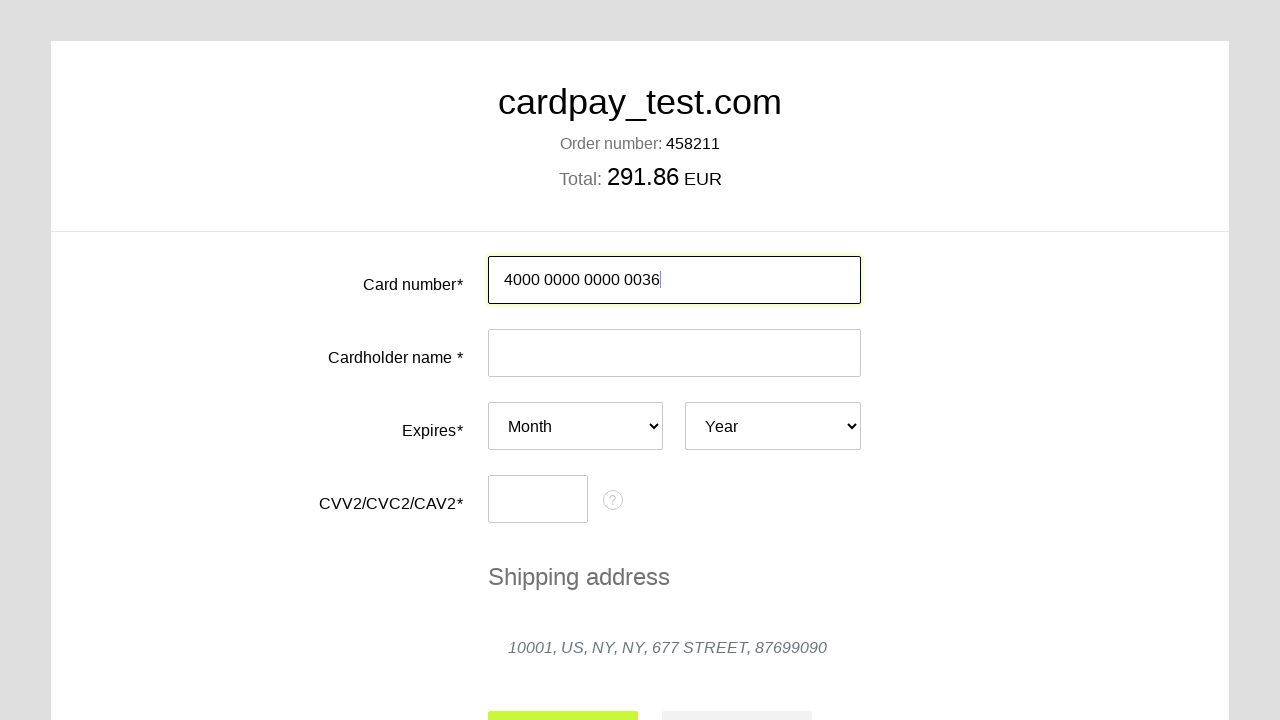

Clicked card holder name input field at (674, 353) on #input-card-holder
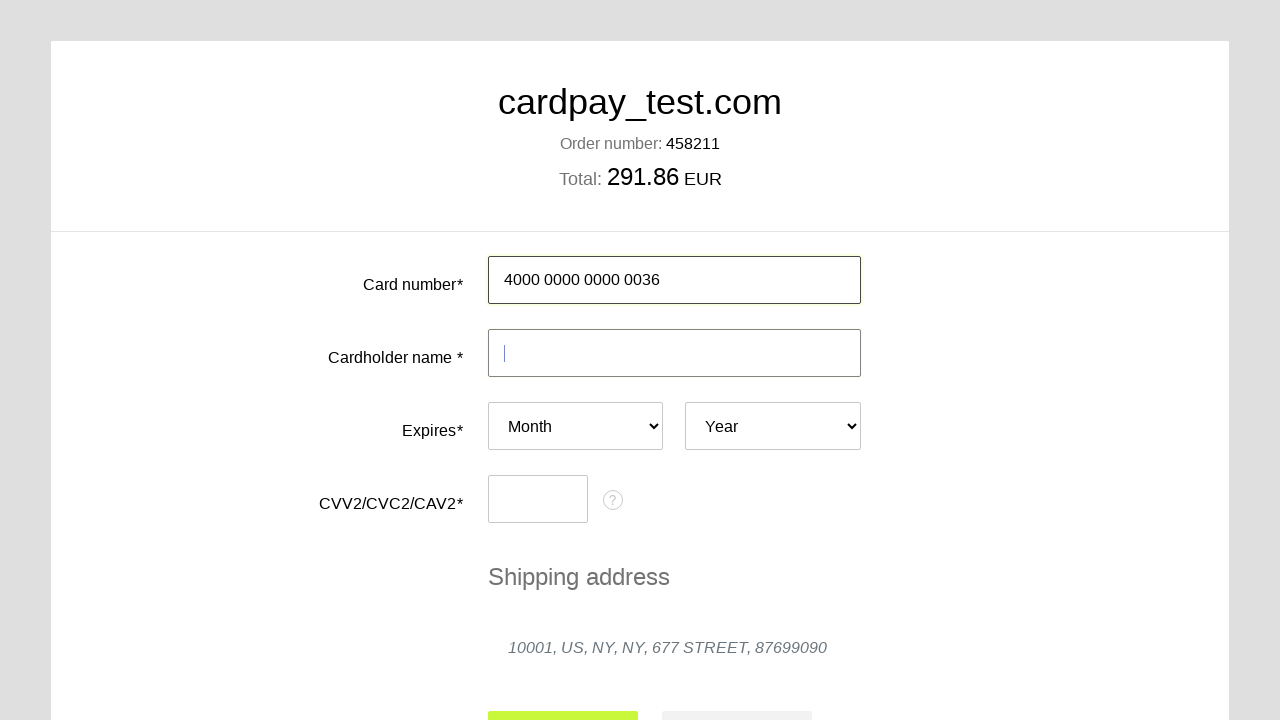

Filled card holder name with 'IVAN IVANOV' on #input-card-holder
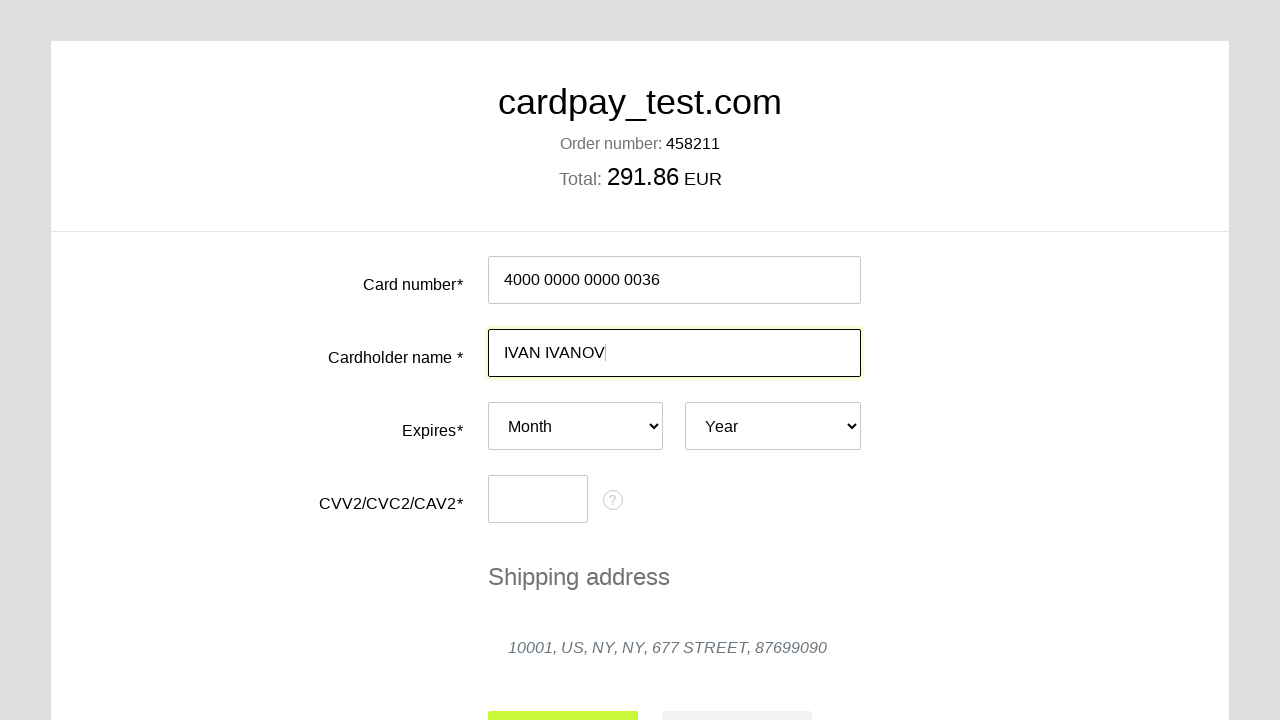

Clicked expiration month dropdown at (576, 426) on #card-expires-month
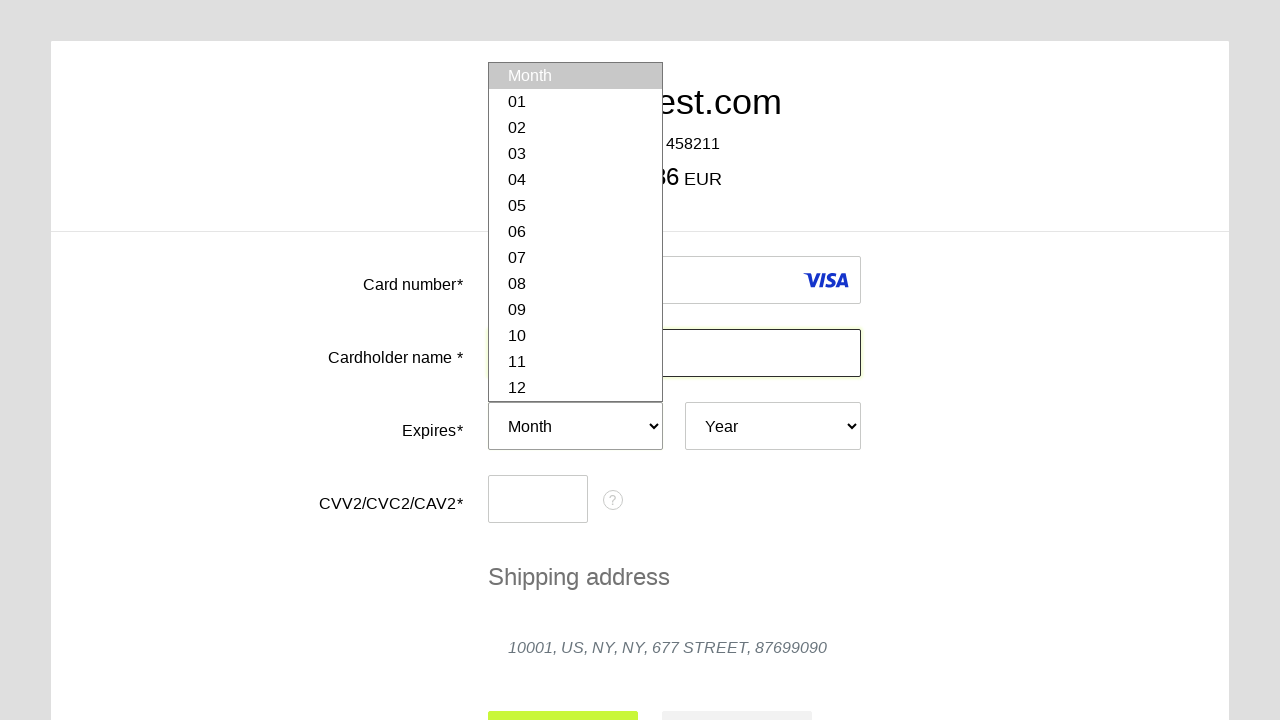

Selected expiration month '12' from dropdown on #card-expires-month
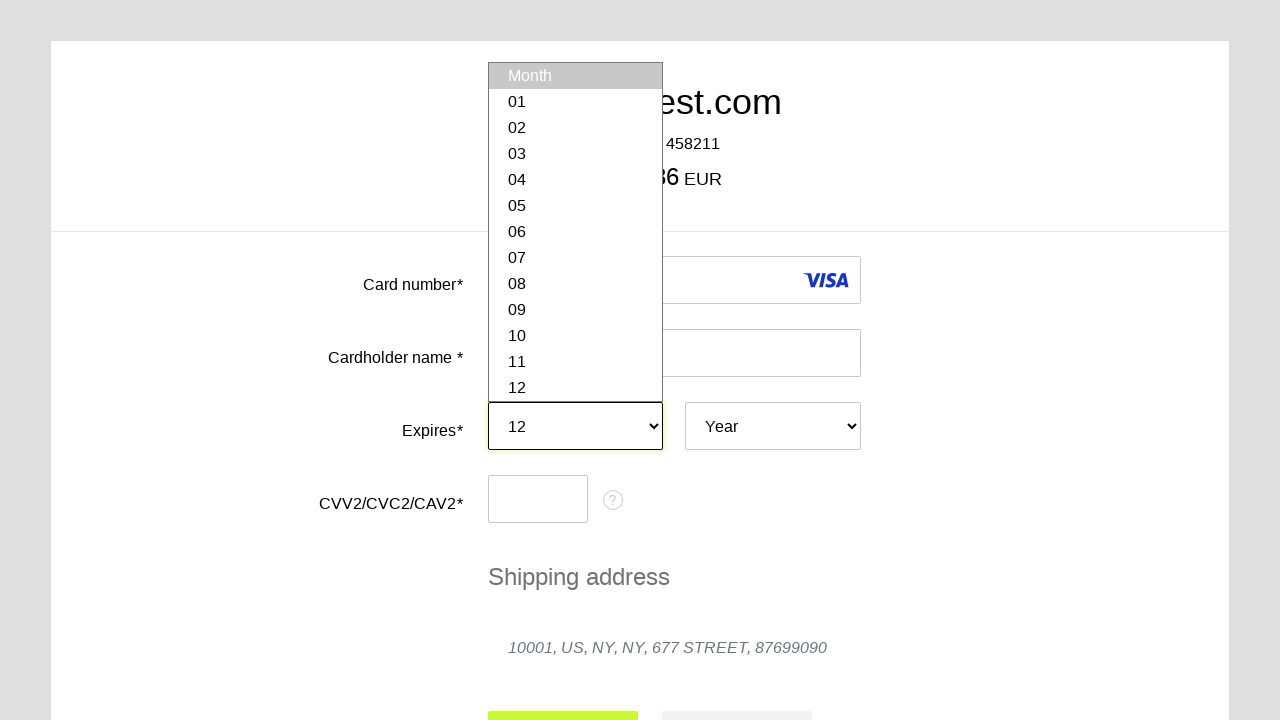

Clicked expiration year dropdown at (773, 426) on #card-expires-year
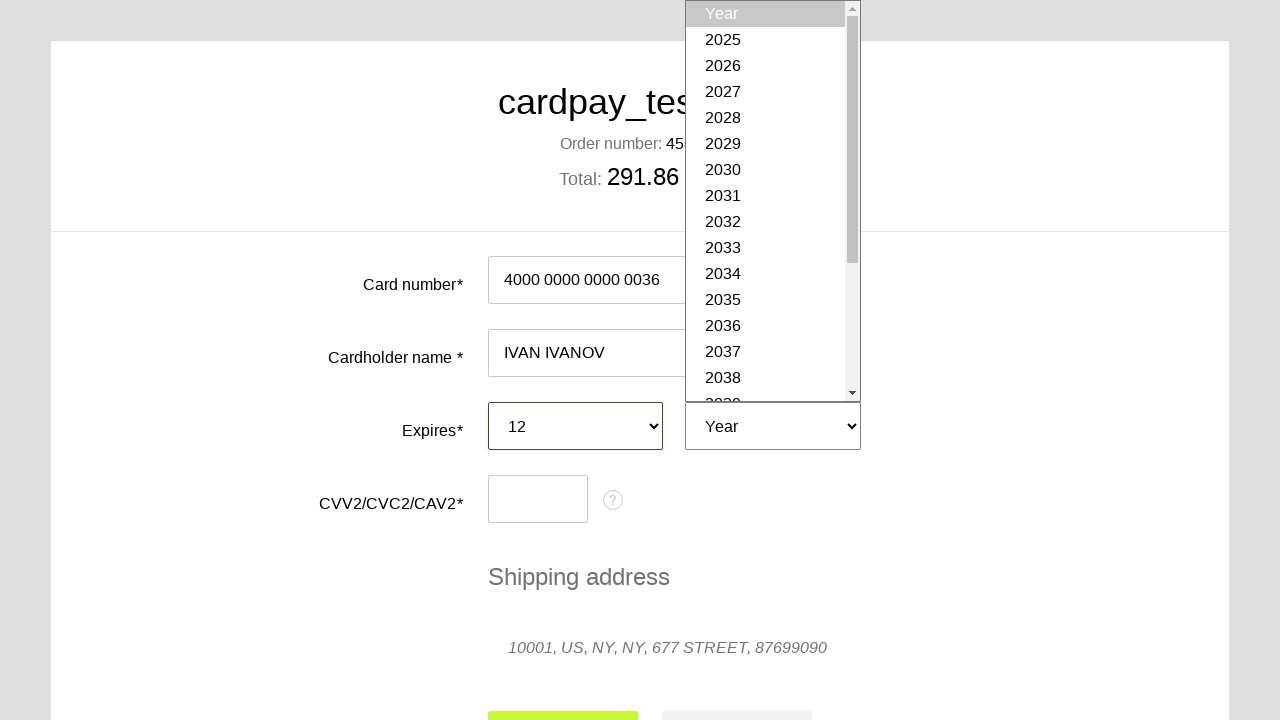

Selected expiration year '2029' from dropdown on #card-expires-year
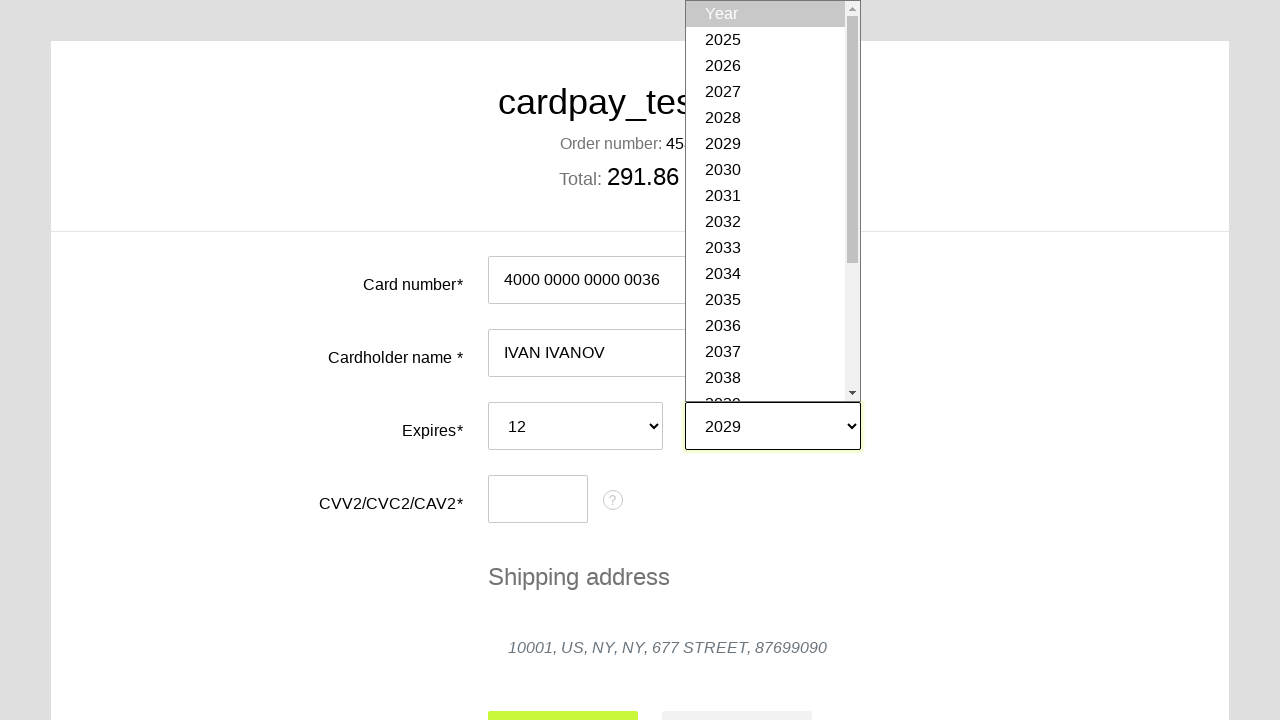

Toggled CVC hint tooltip on at (613, 500) on #cvc-hint-toggle
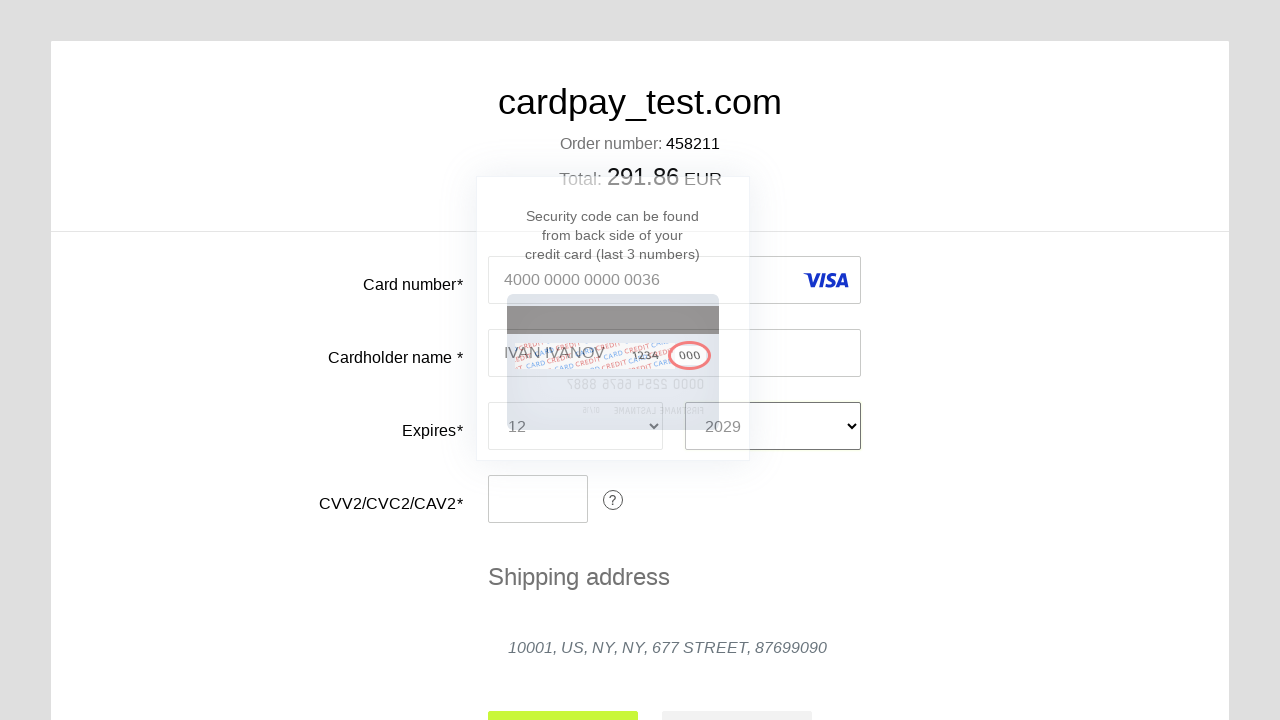

Toggled CVC hint tooltip off at (613, 500) on #cvc-hint-toggle
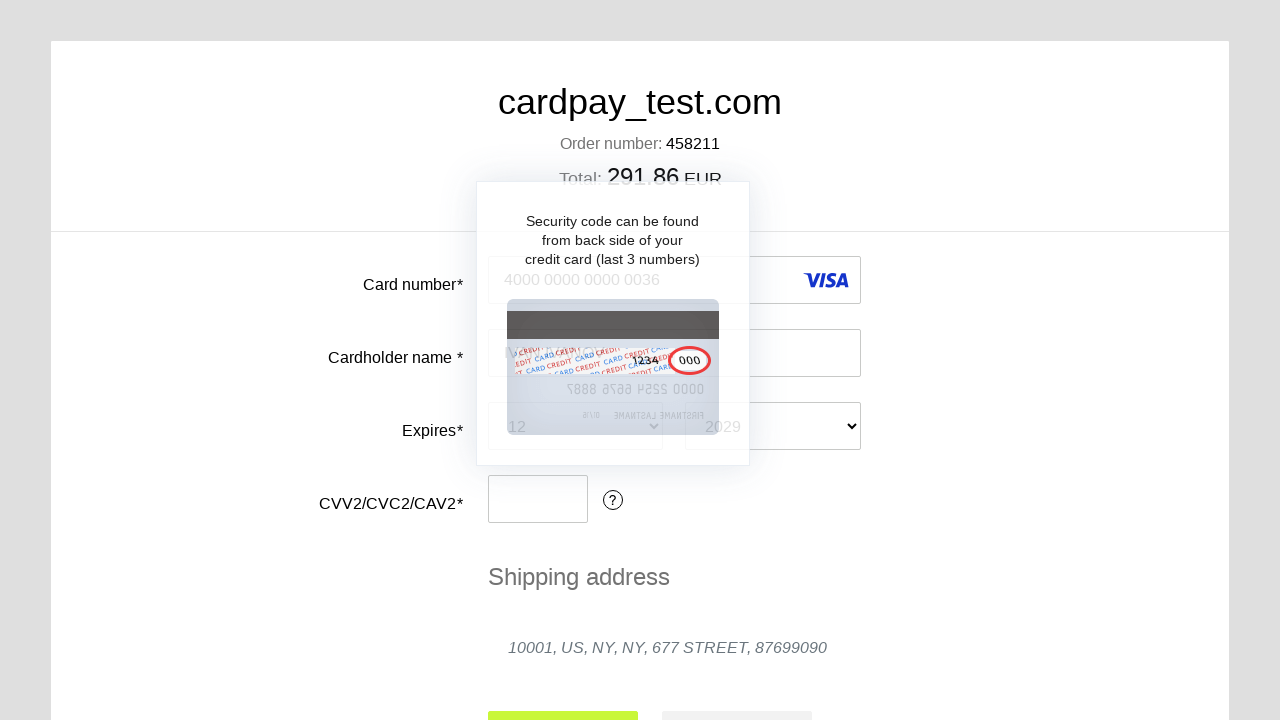

Clicked CVC input field at (538, 499) on #input-card-cvc
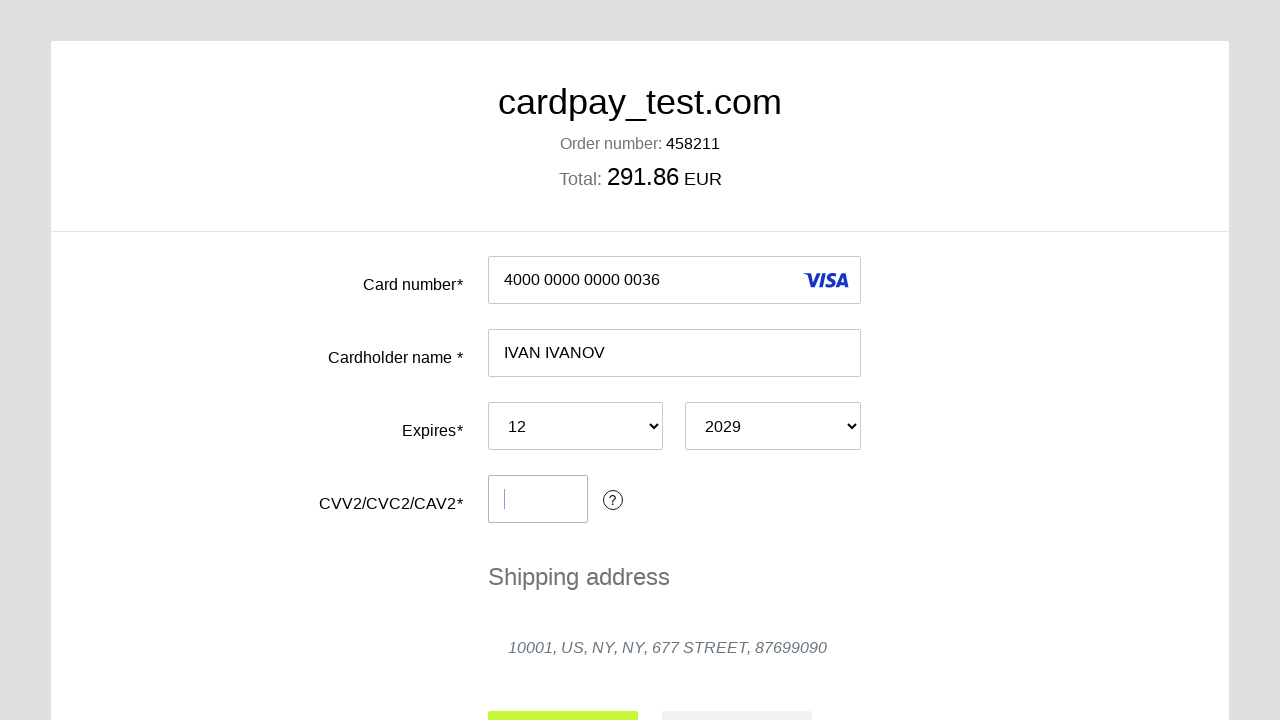

Filled CVC field with '345' on #input-card-cvc
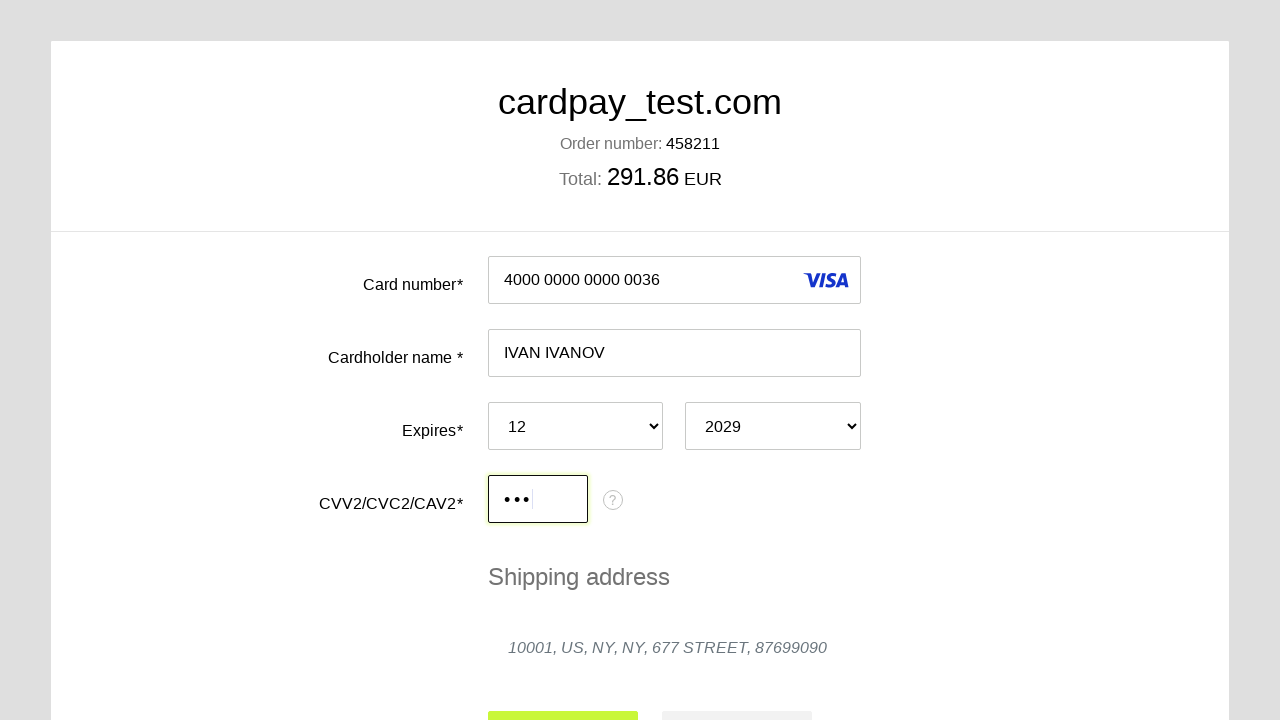

Clicked payment data section to finalize form at (640, 432) on #payment-data
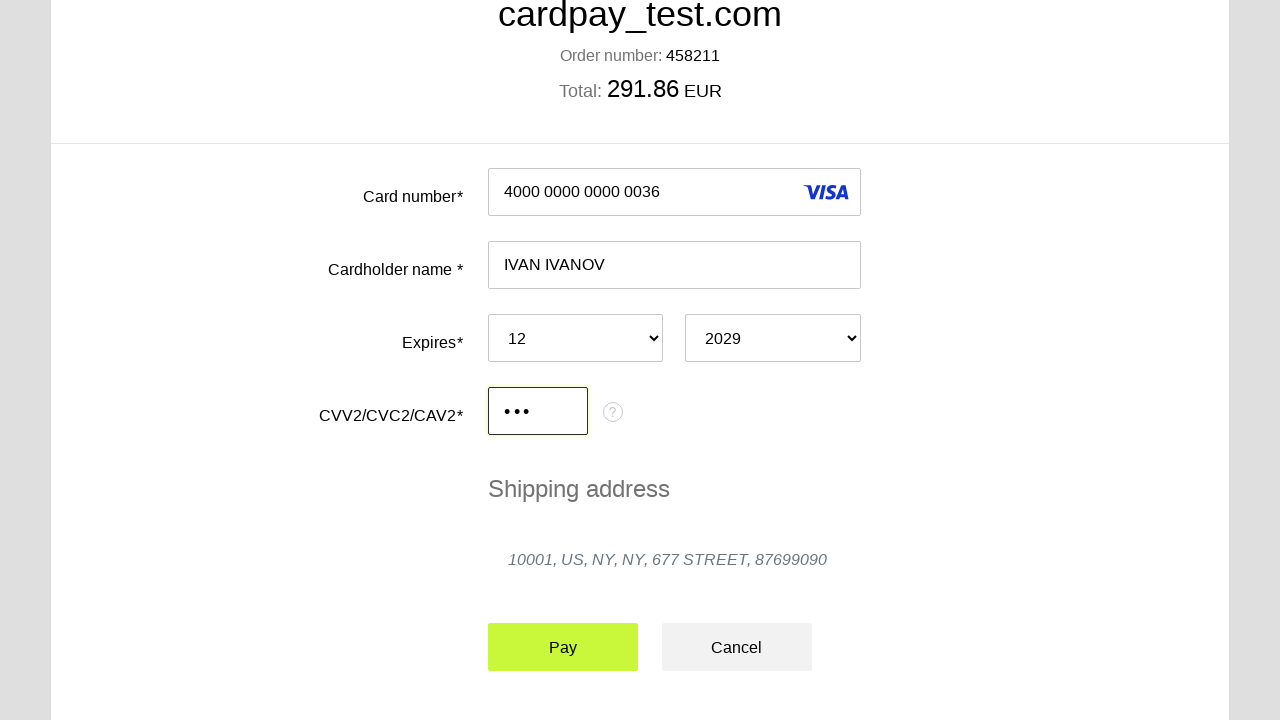

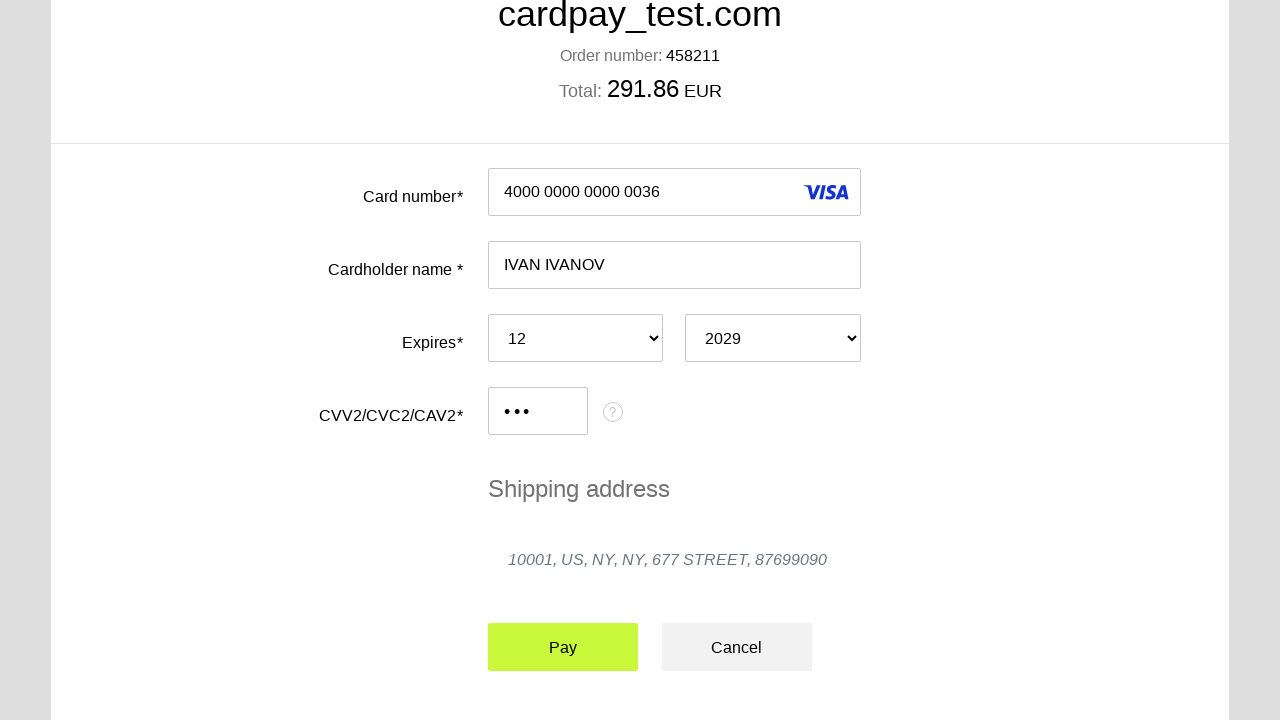